Fills out a practice form on DemoQA website with personal information including name, email, gender, date of birth, subjects, hobbies, and address

Starting URL: https://demoqa.com/

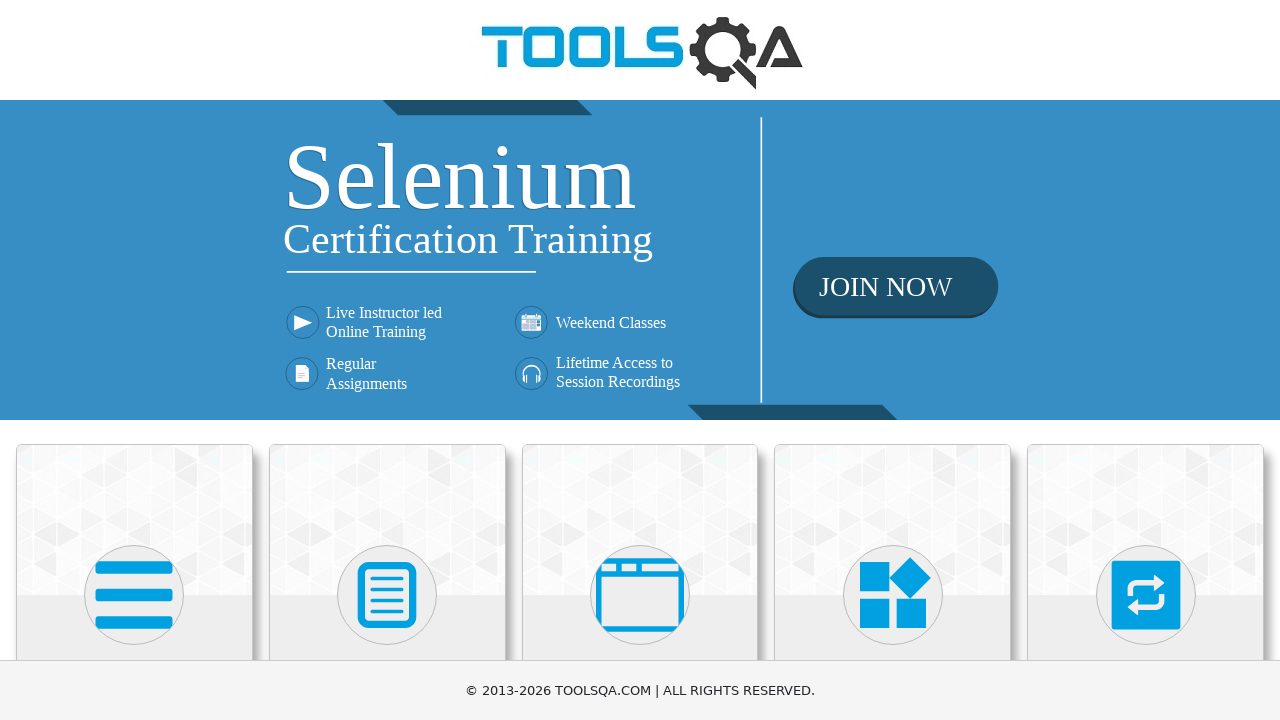

Scrolled down to view forms section
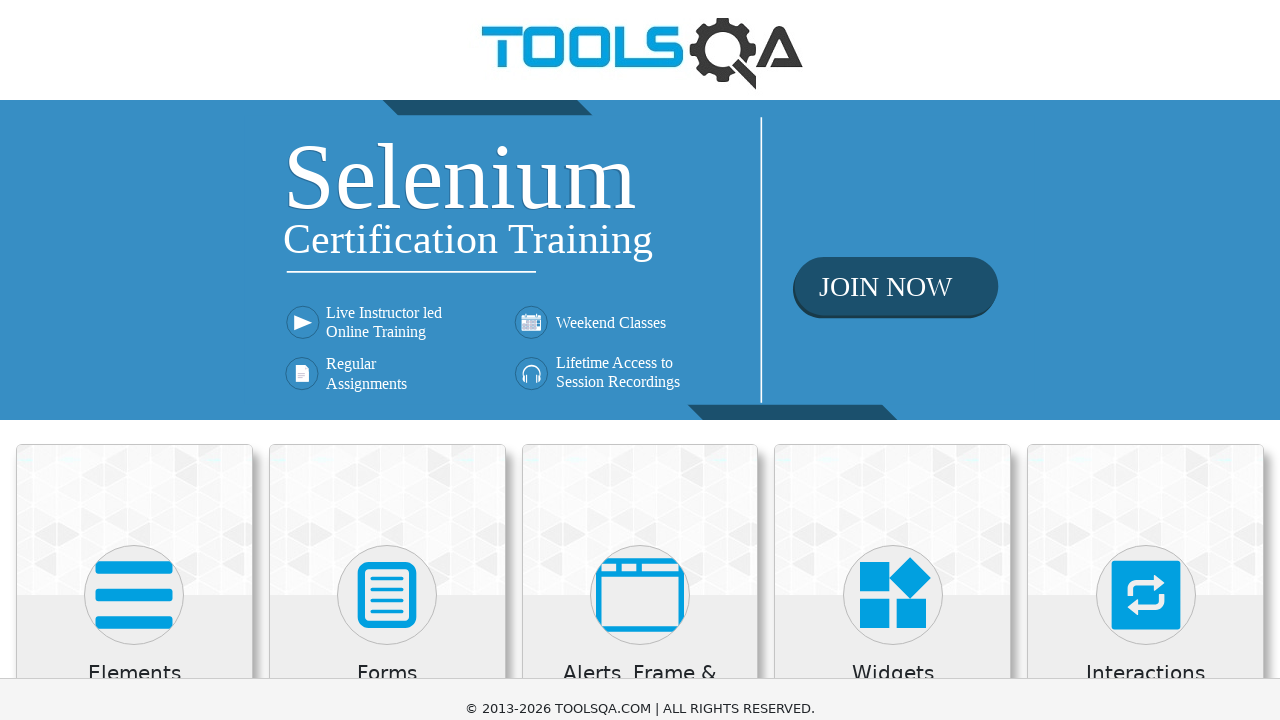

Clicked on Forms card at (387, 32) on (//div[@class='category-cards']//div[@class='card-body'])[2]
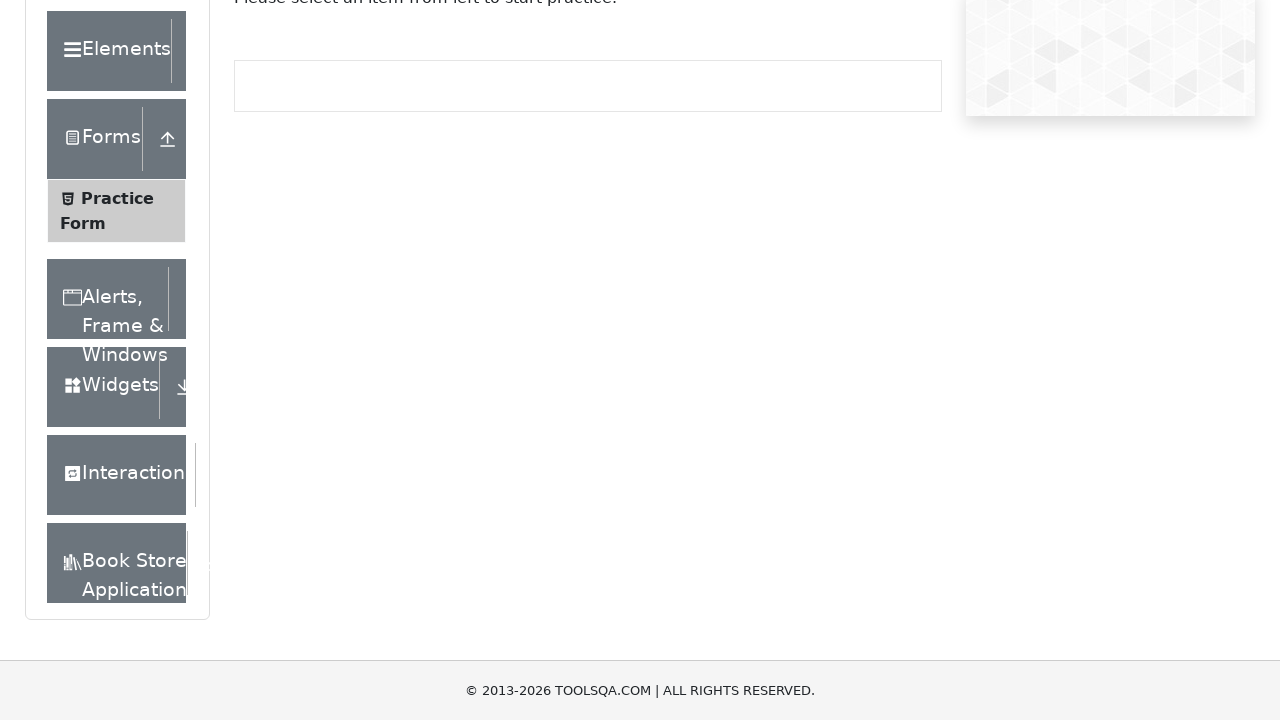

Clicked on Practice Form menu item at (117, 198) on xpath=//span[text()='Practice Form']
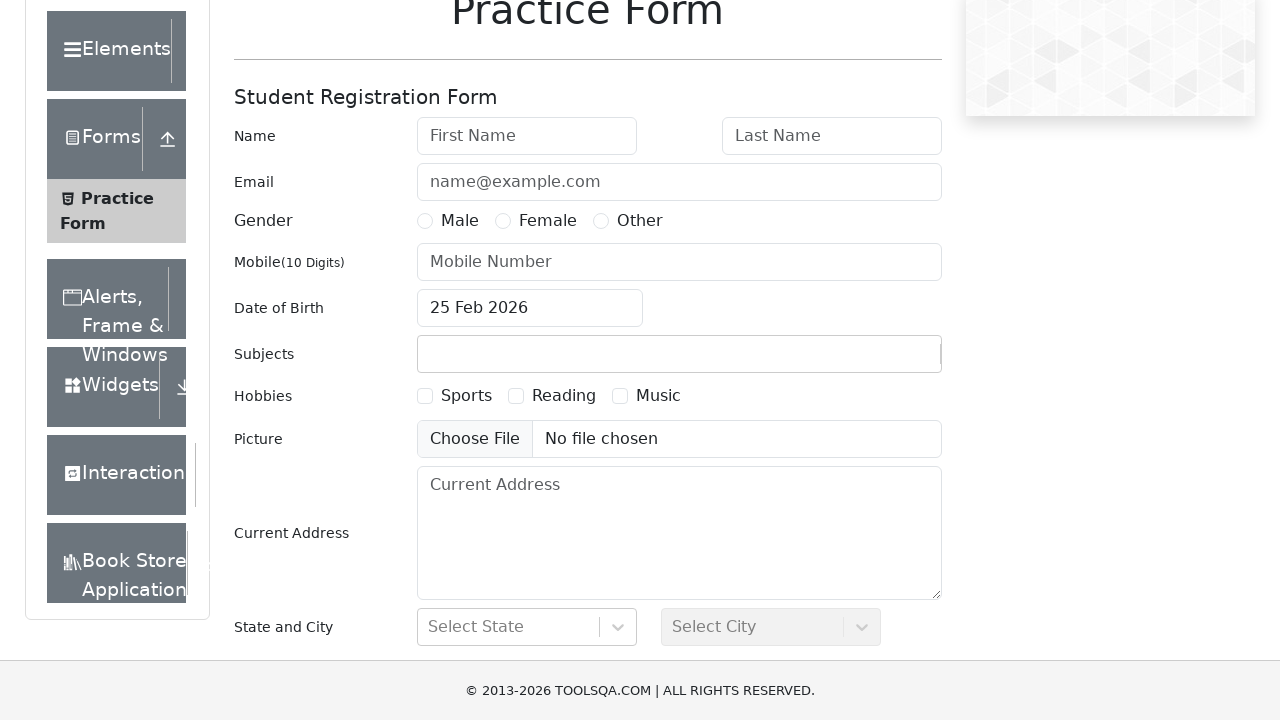

Filled first name field with 'Mukith' on #firstName
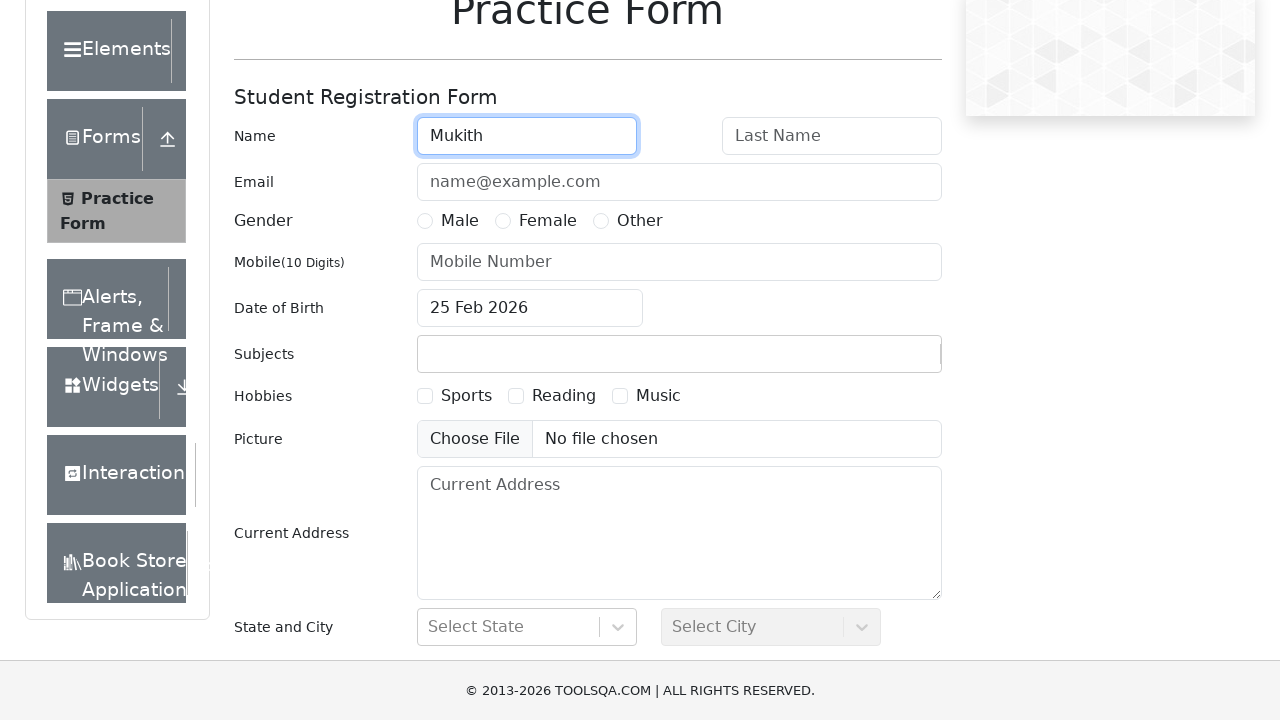

Filled last name field with 'Rimon' on #lastName
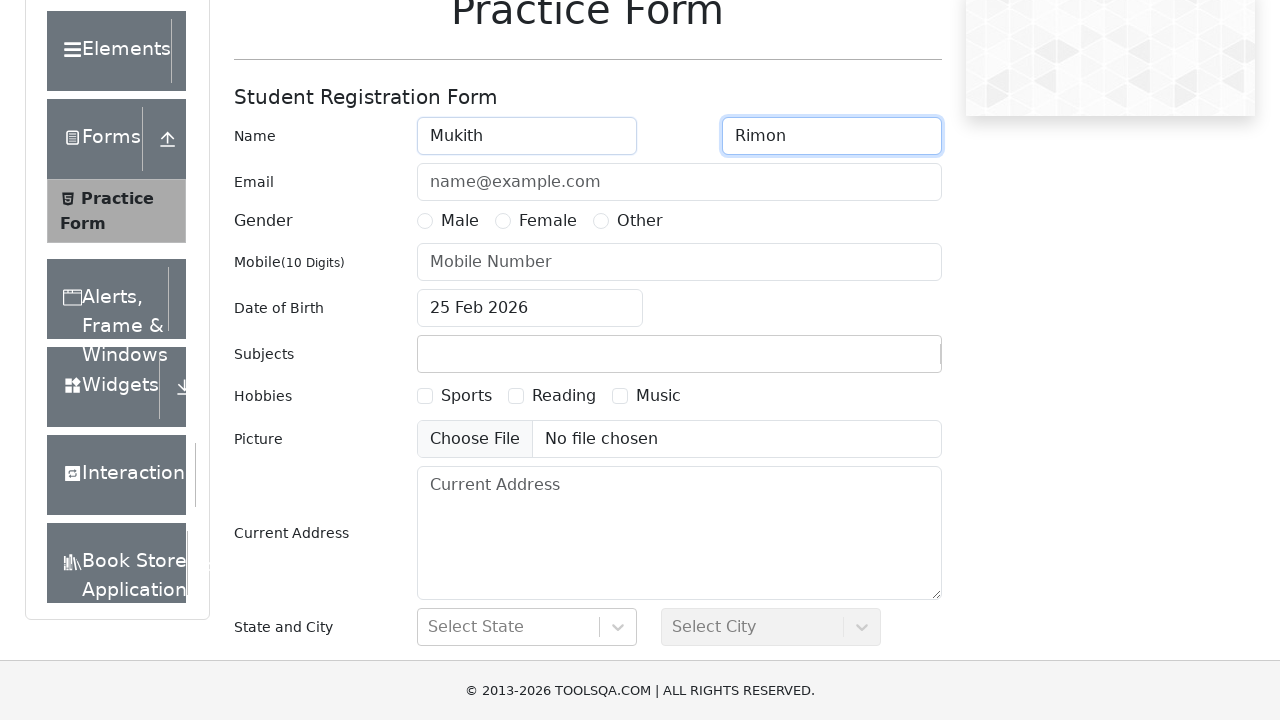

Filled email field with 'mukith@gmail.com' on #userEmail
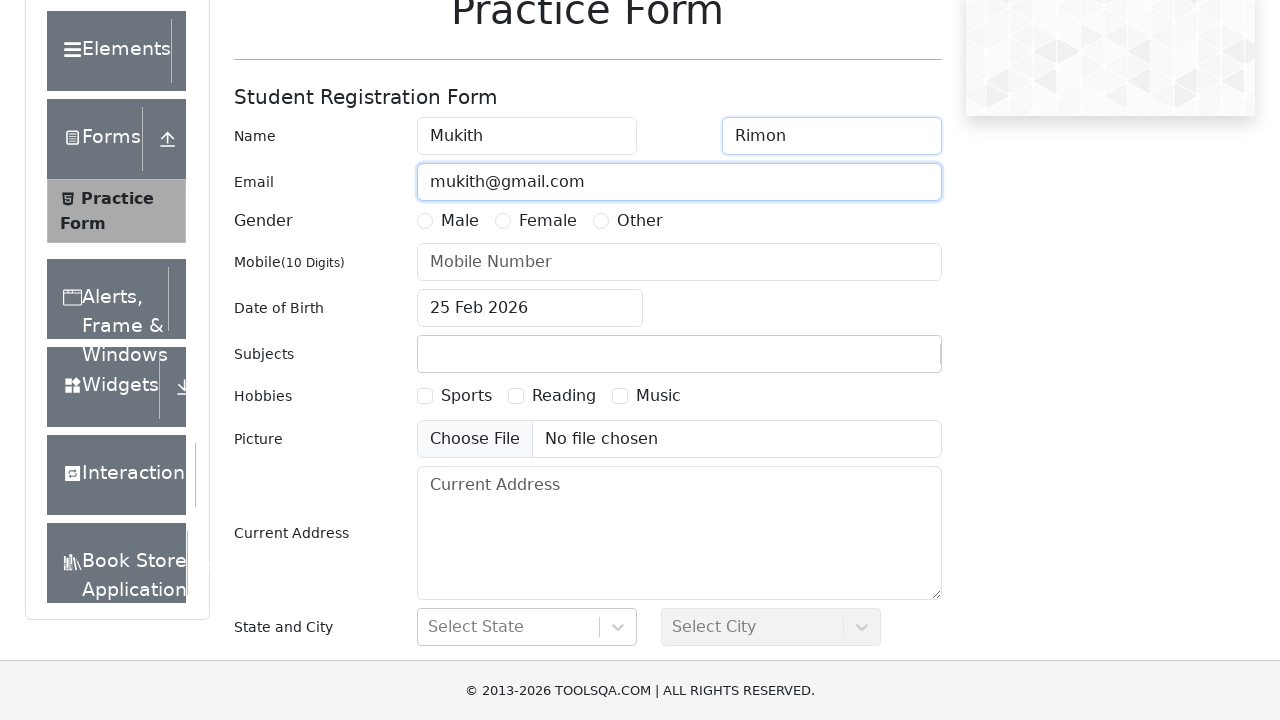

Selected Male gender option at (460, 221) on xpath=//label[contains(text(),'Male')]
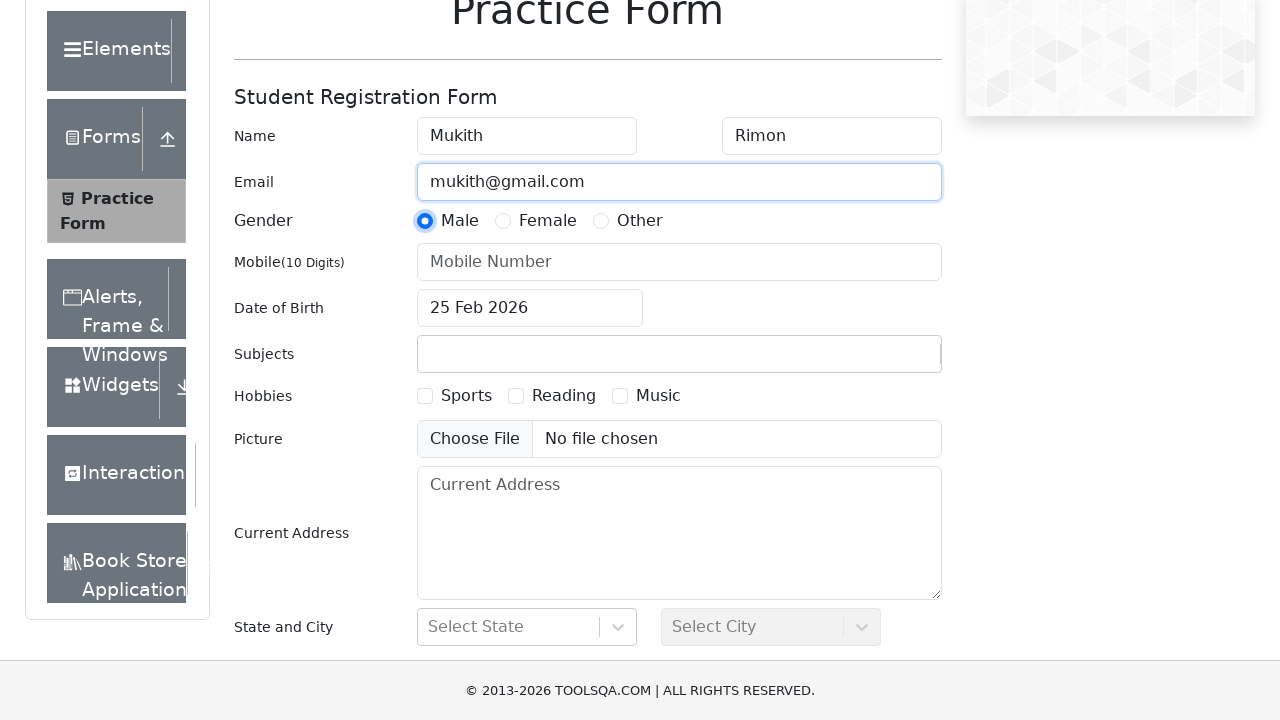

Filled mobile number field with '2128982660' on #userNumber
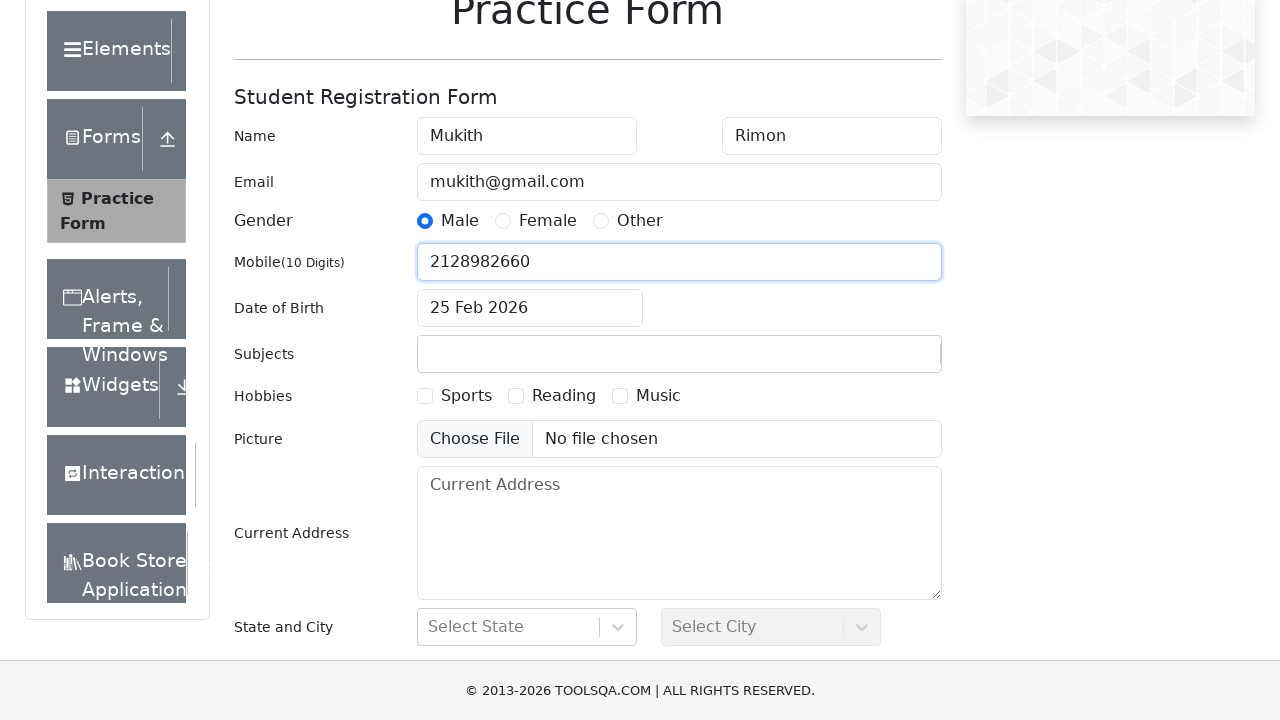

Opened date picker for date of birth at (530, 308) on #dateOfBirthInput
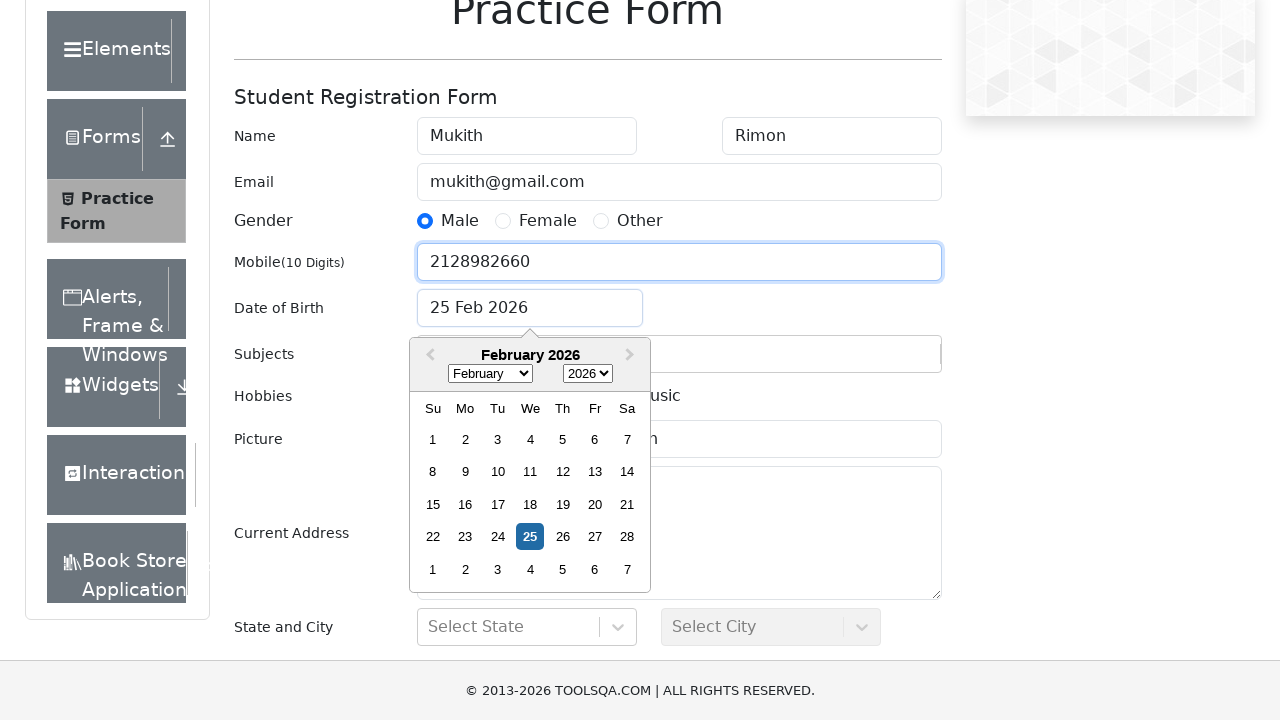

Selected November as birth month on .react-datepicker__month-select
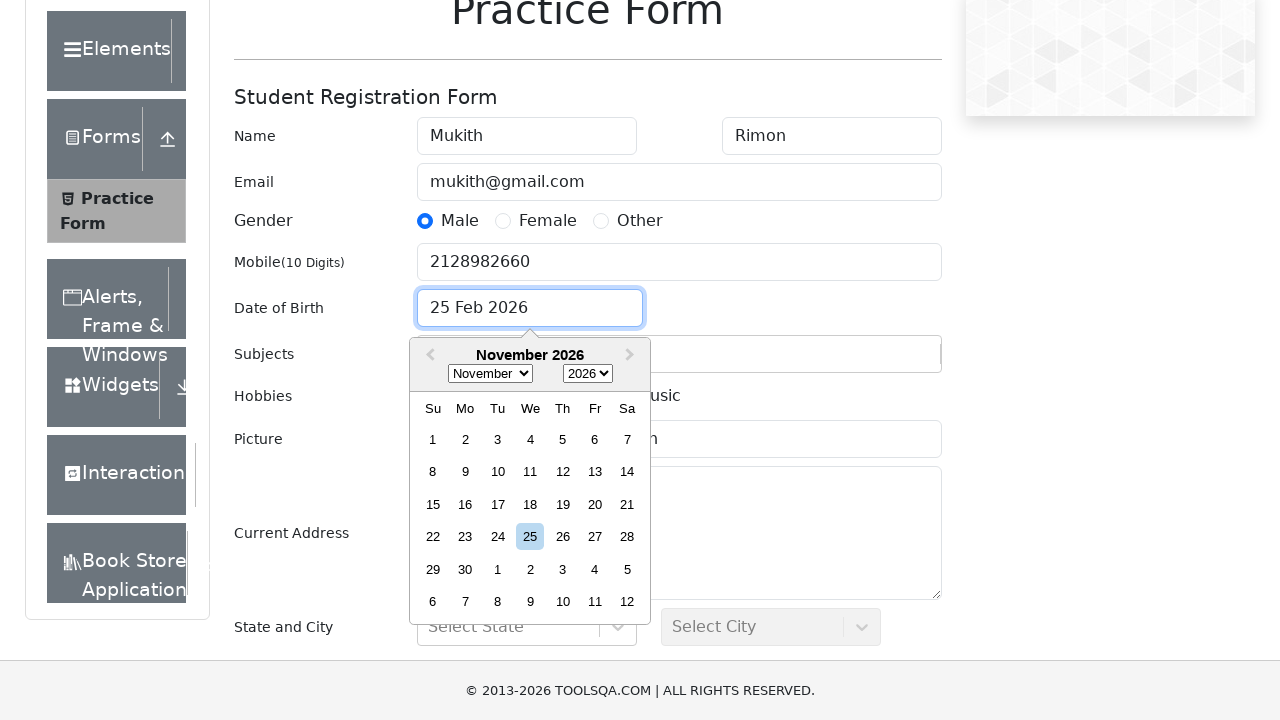

Selected 1998 as birth year on .react-datepicker__year-select
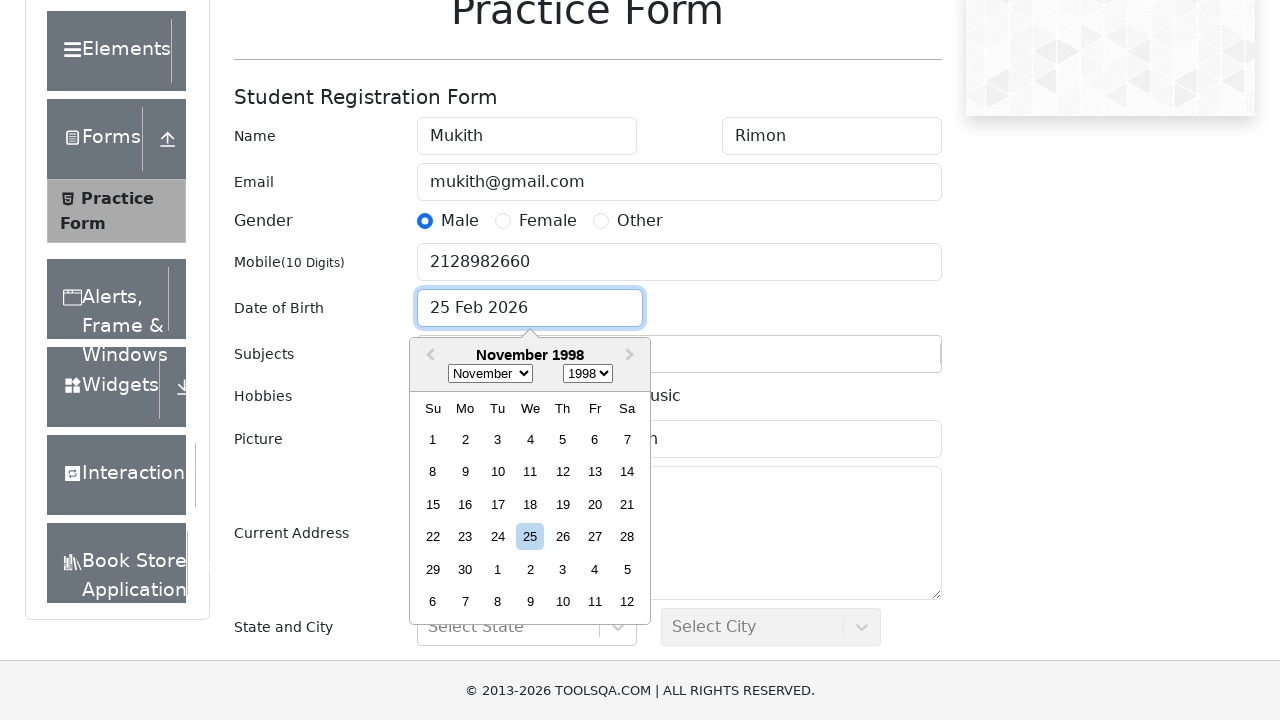

Selected 10 as birth day at (498, 472) on (//div[text()='10'])[1]
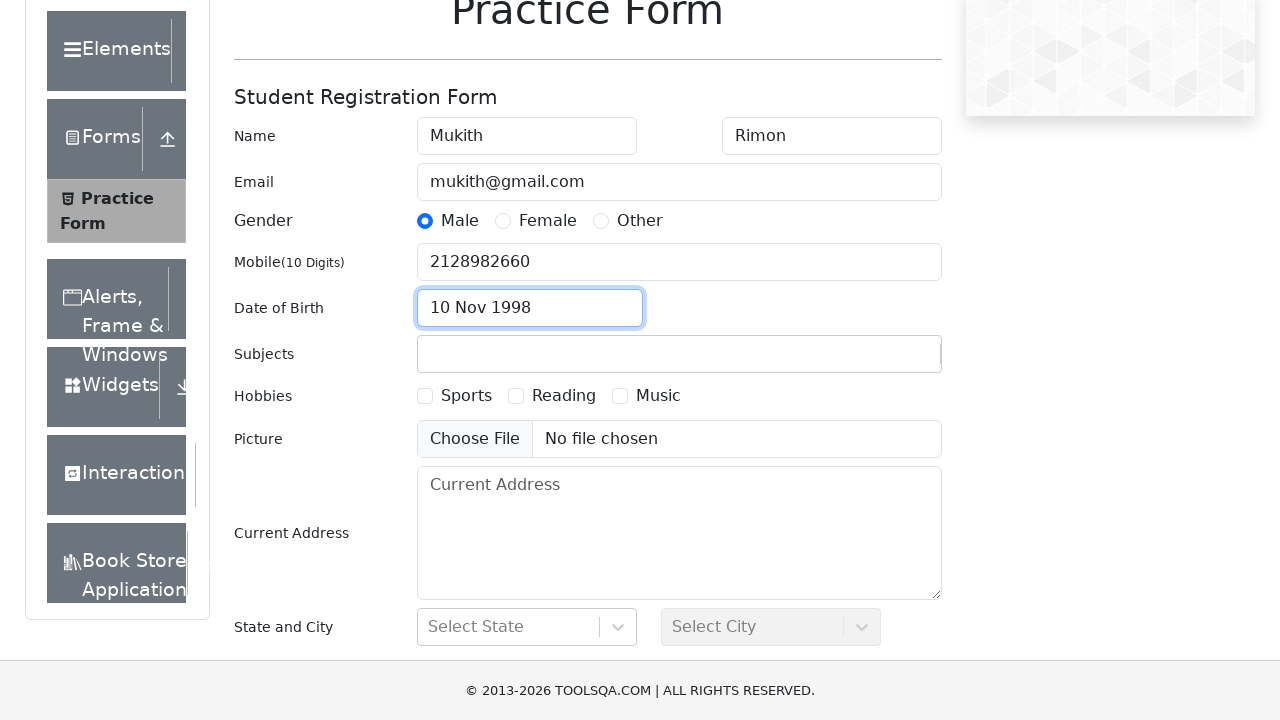

Filled subjects input field with 'Maths' on #subjectsInput
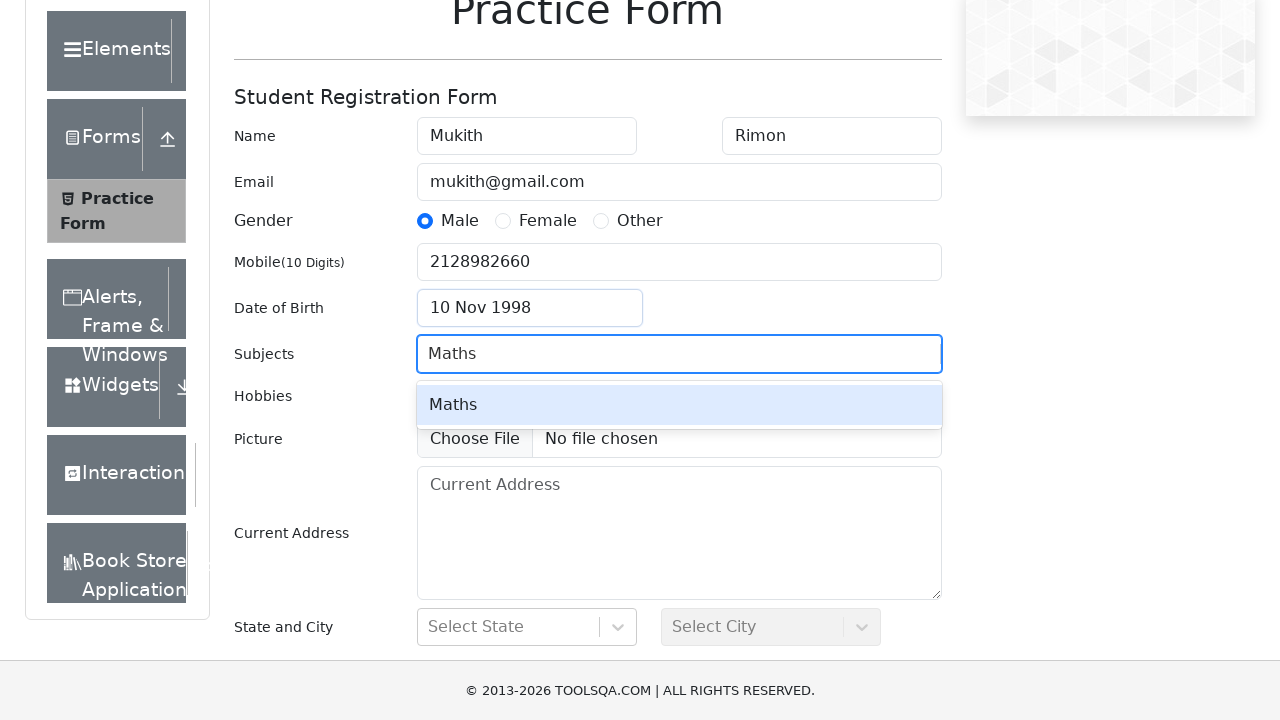

Pressed Enter to confirm subject selection on #subjectsInput
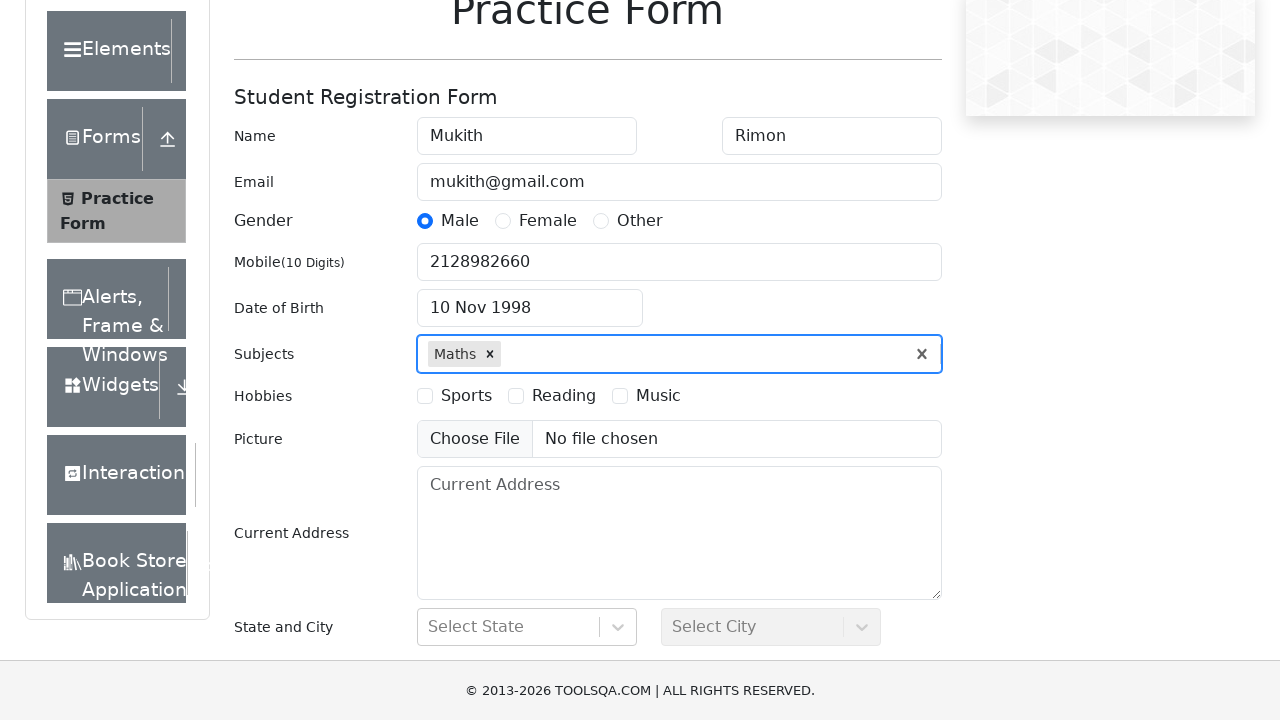

Scrolled down to view additional form fields
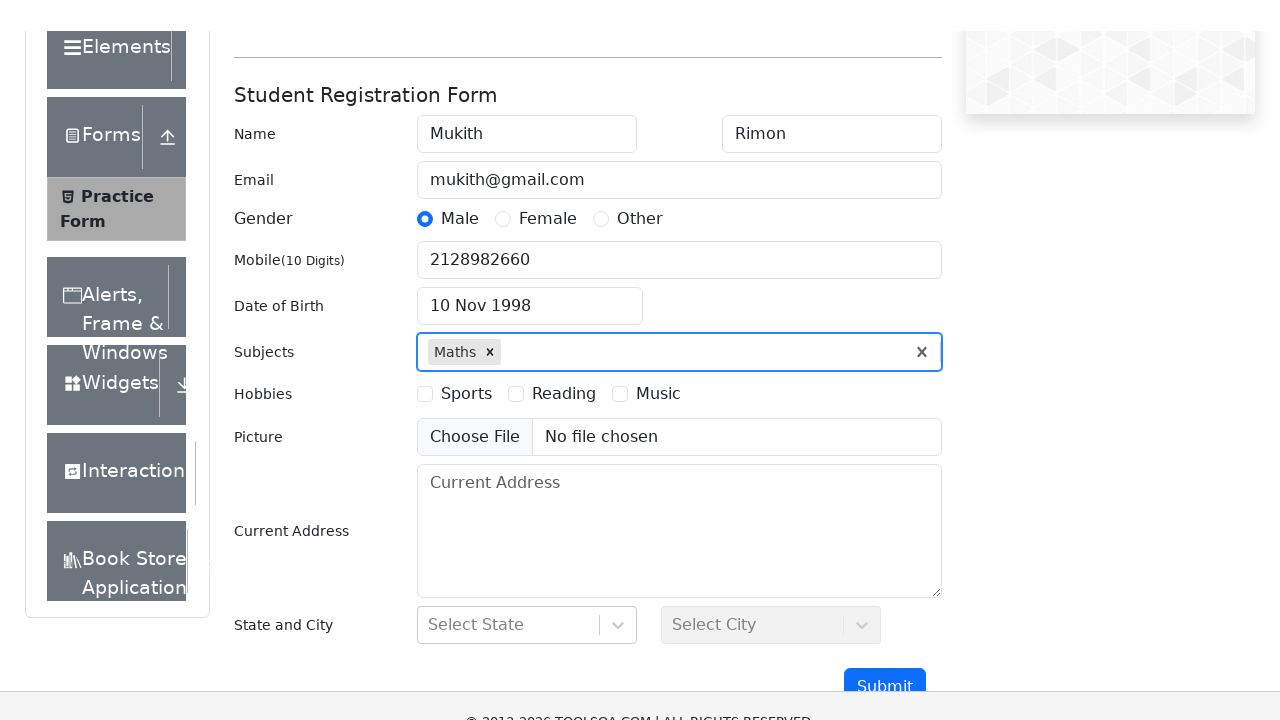

Selected hobby checkbox at (466, 206) on xpath=//label[@for='hobbies-checkbox-1']
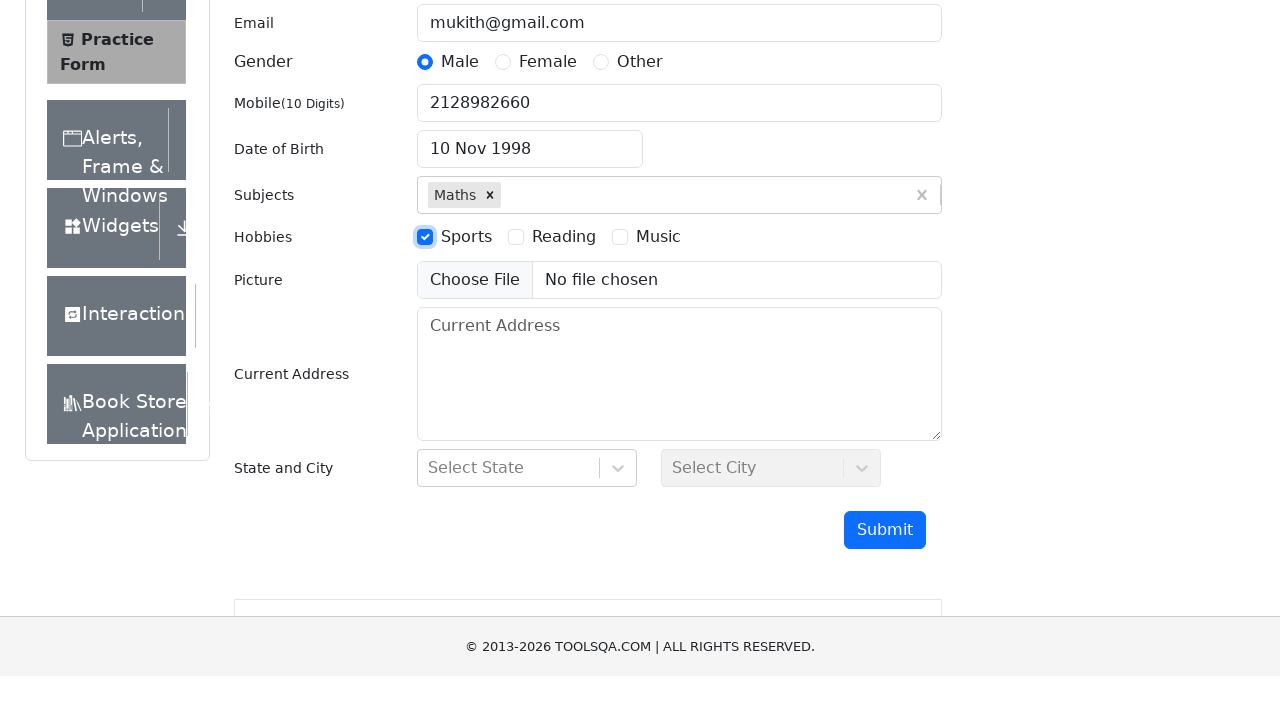

Filled current address field with '103 28 ozone park' on #currentAddress
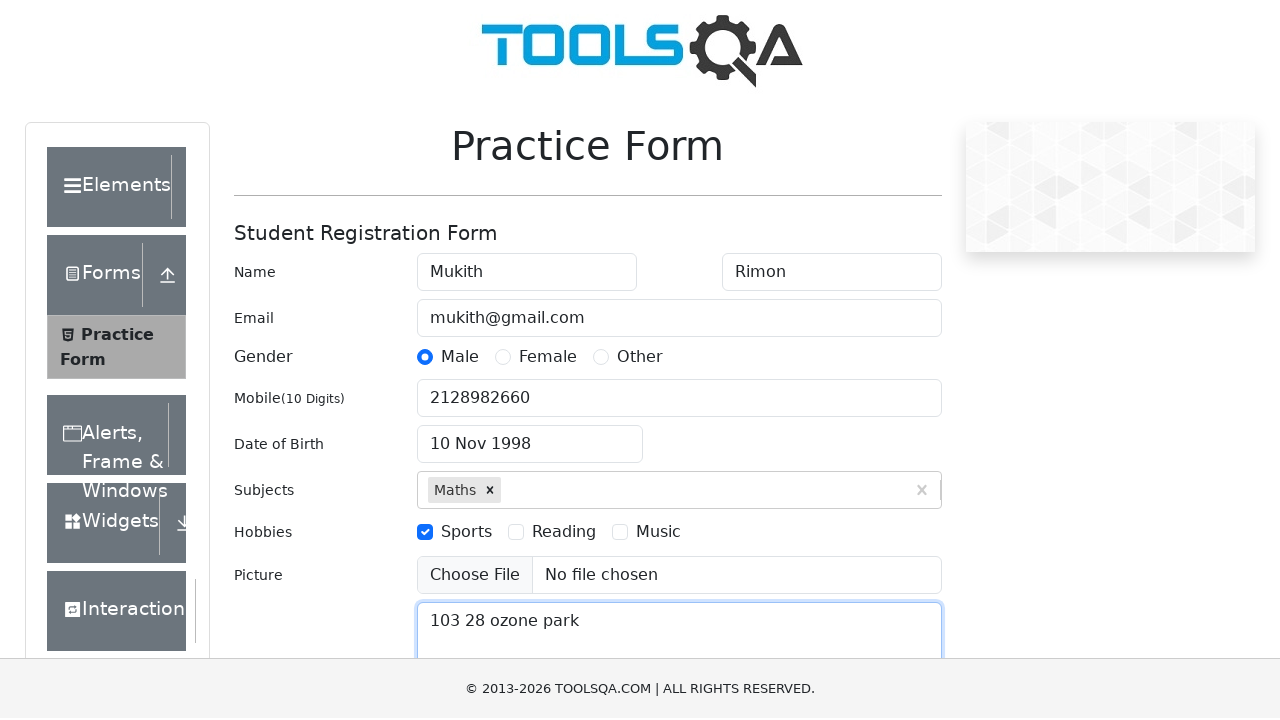

Clicked on state dropdown to open options at (527, 437) on #state
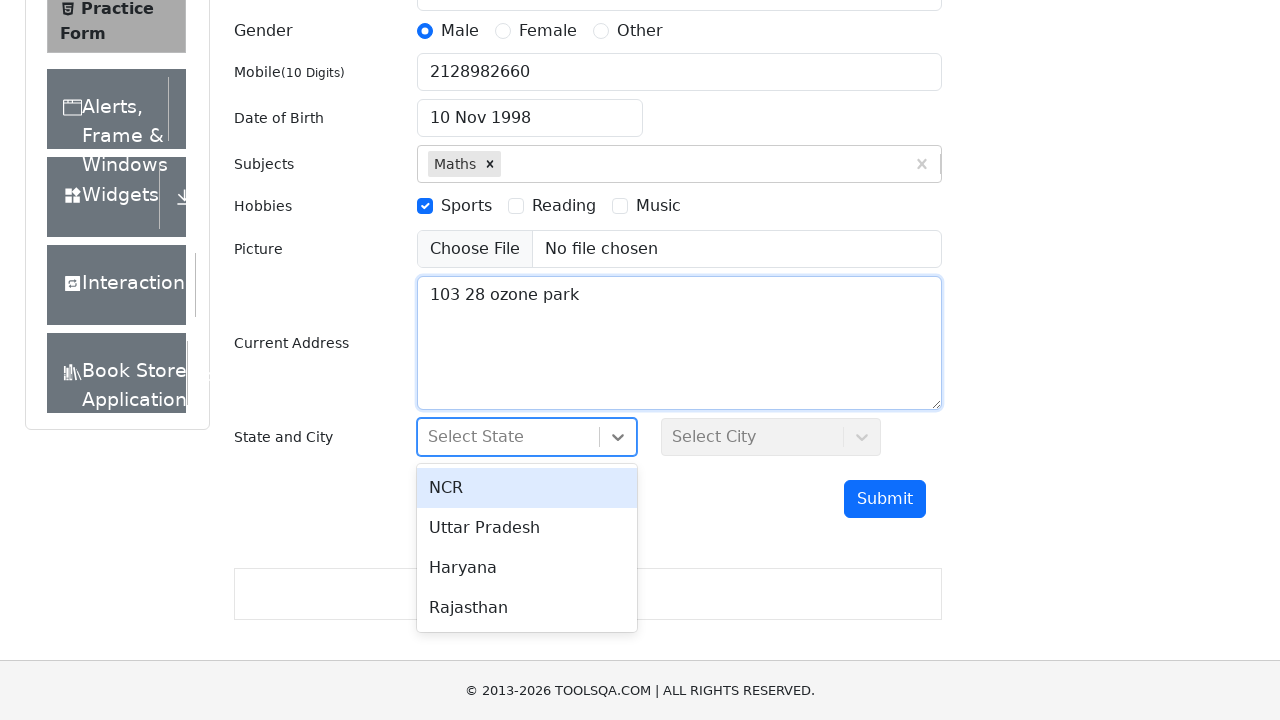

Selected Rajasthan from state dropdown at (527, 608) on xpath=//div[text()='Rajasthan']
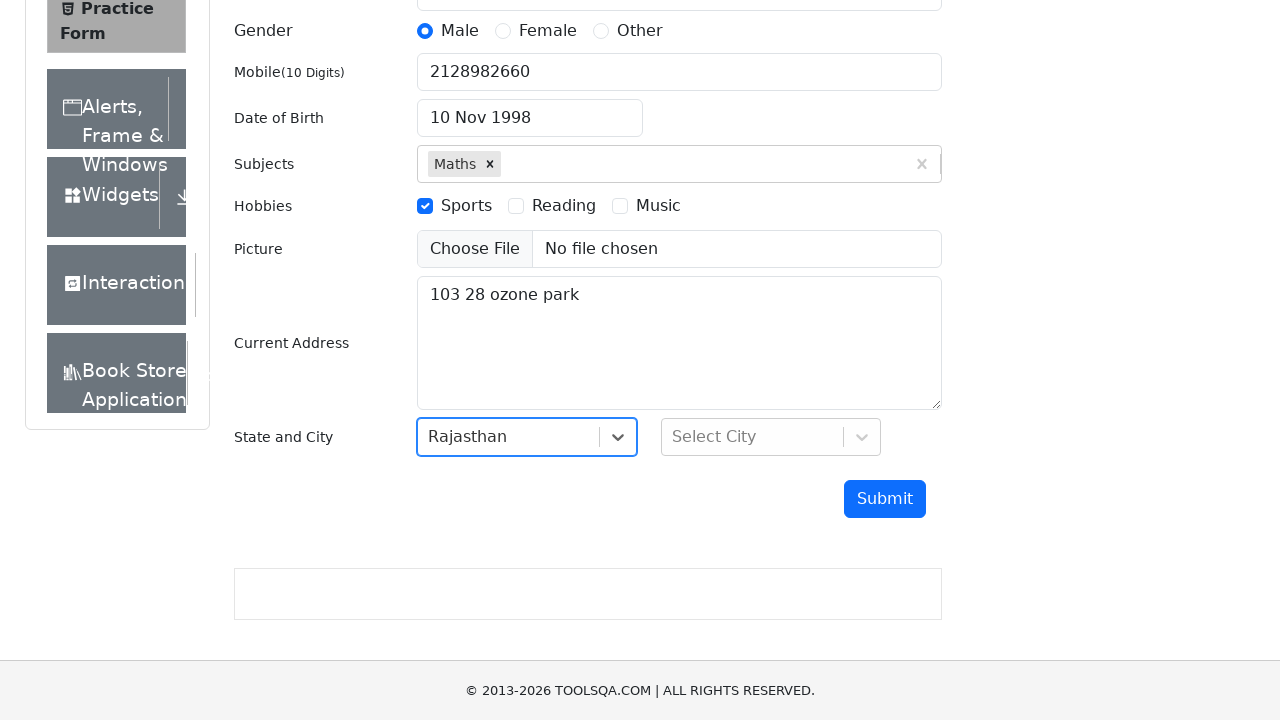

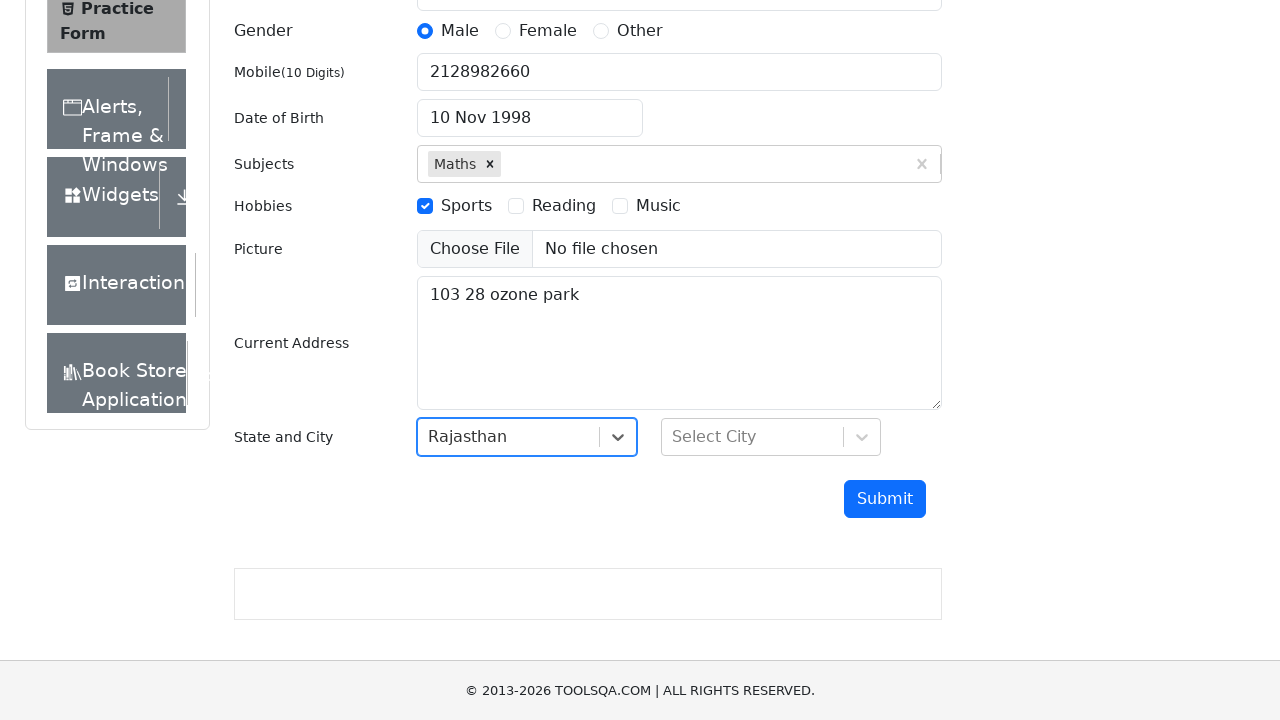